Navigates to a YouTube playlist page and scrolls down to load all videos using infinite scroll, continuing until all content is loaded.

Starting URL: https://www.youtube.com/playlist?list=PLP4CSgl7K7or84AAhr7zlLNpghEnKWu2c

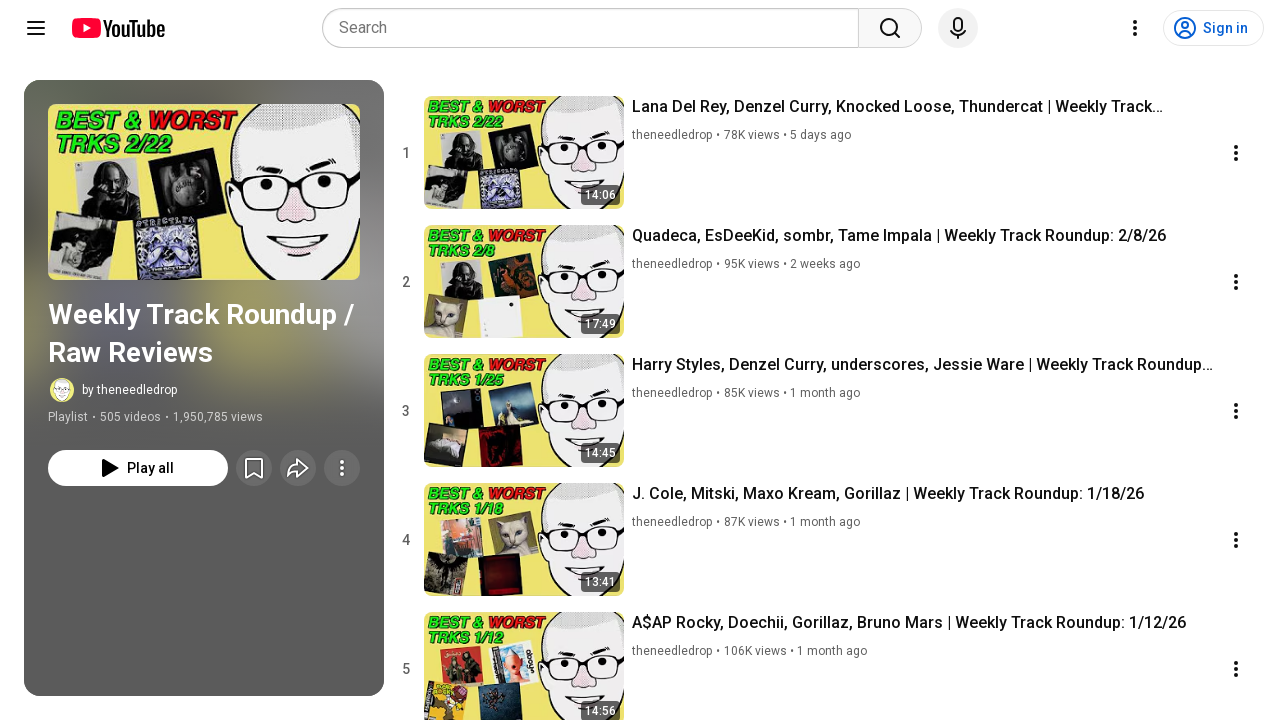

Waited for initial playlist videos to load
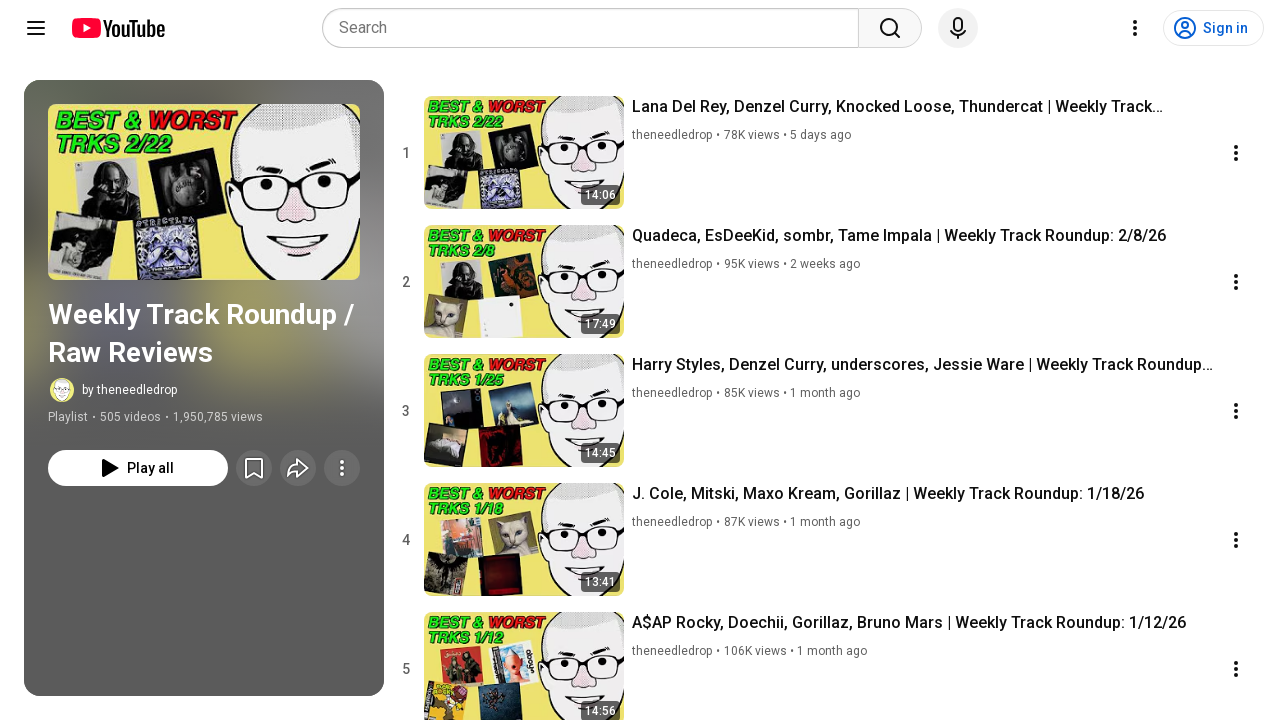

Evaluated current scroll height
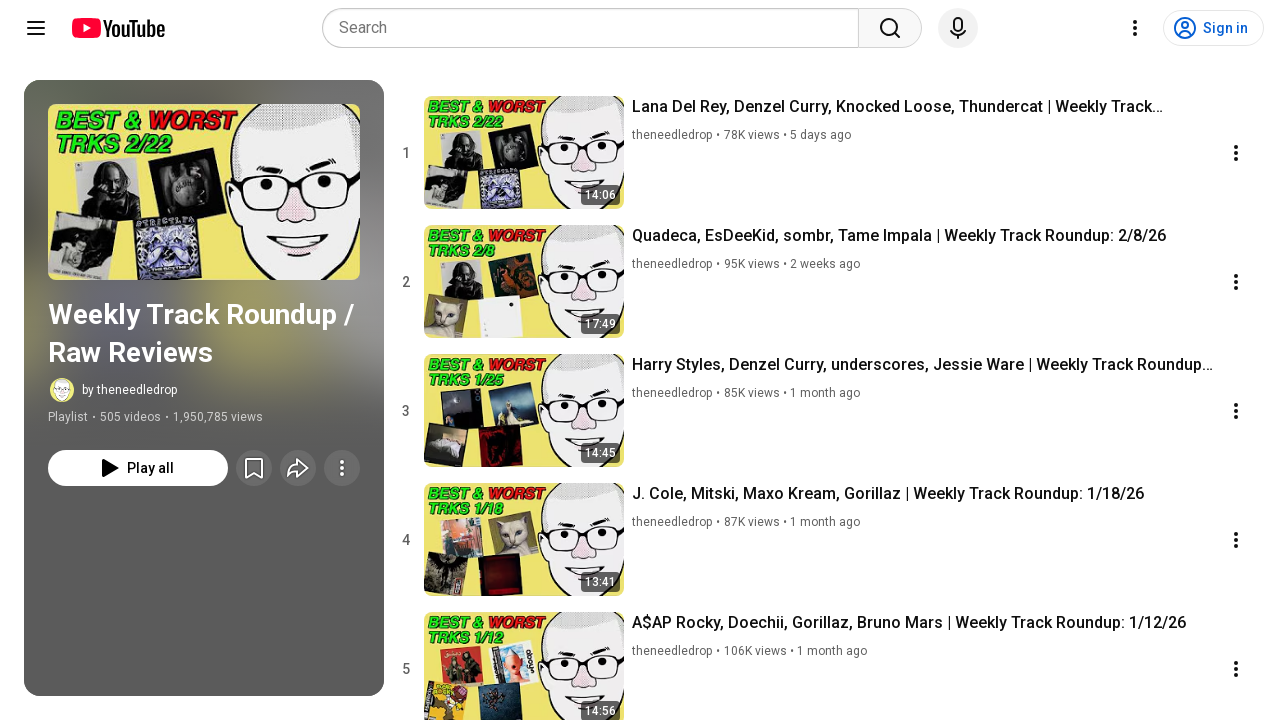

Scrolled playlist to bottom
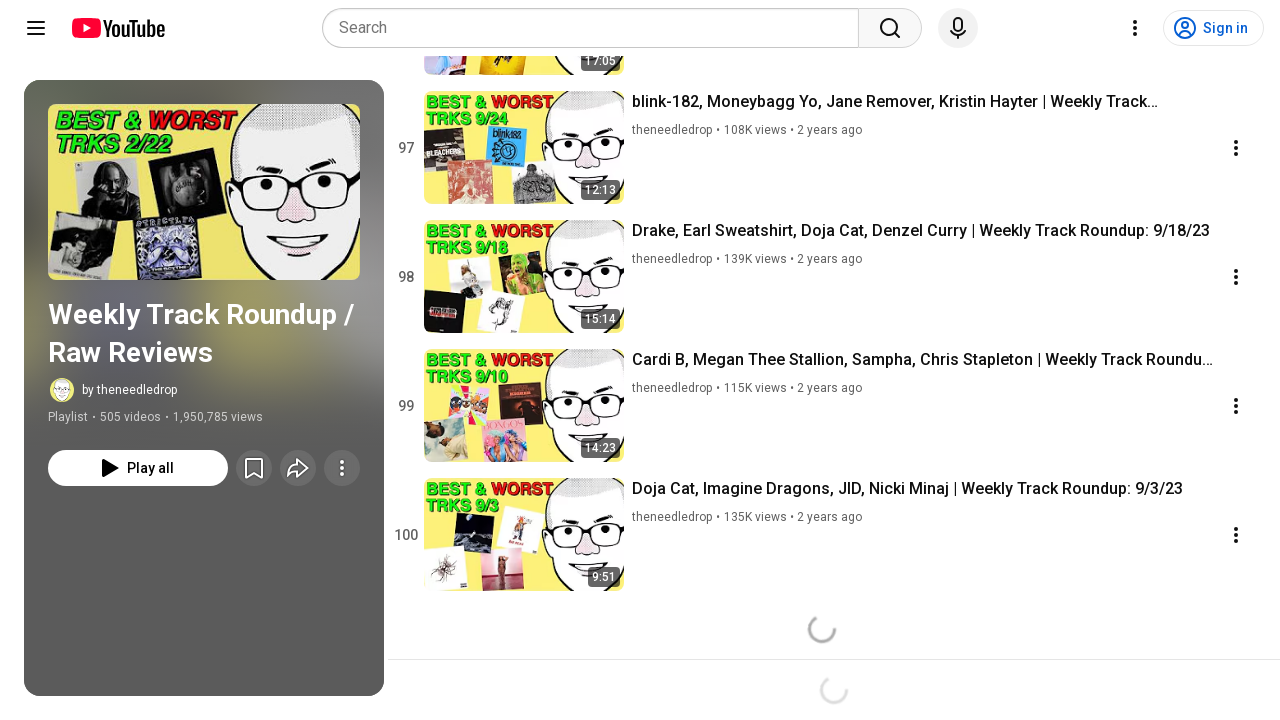

Waited 2 seconds for new content to load
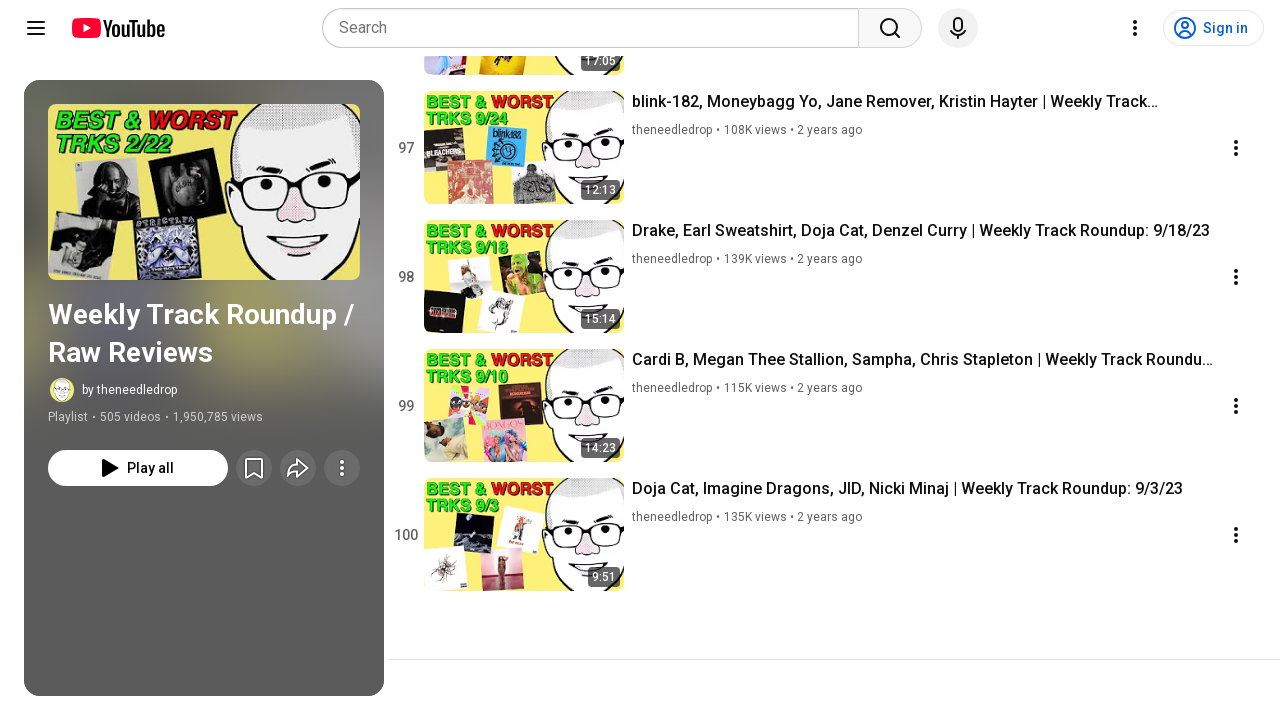

Evaluated new scroll height after waiting
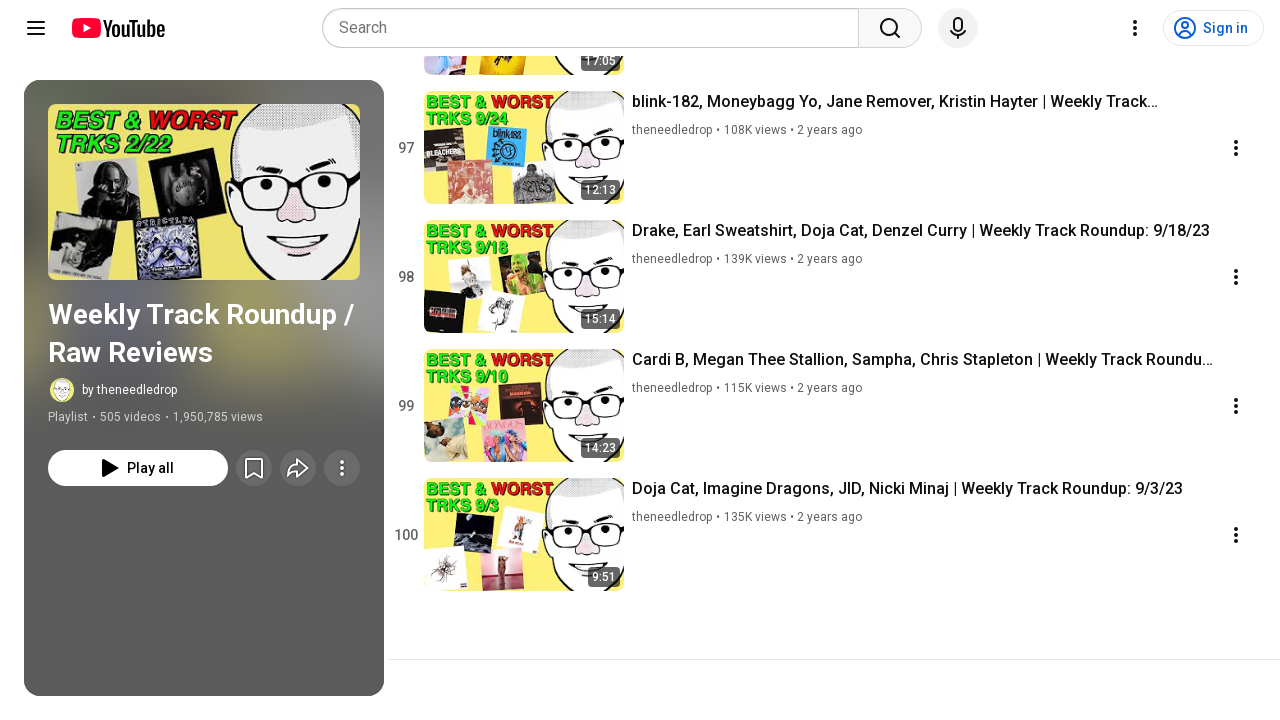

Reached end of playlist - no new content loaded
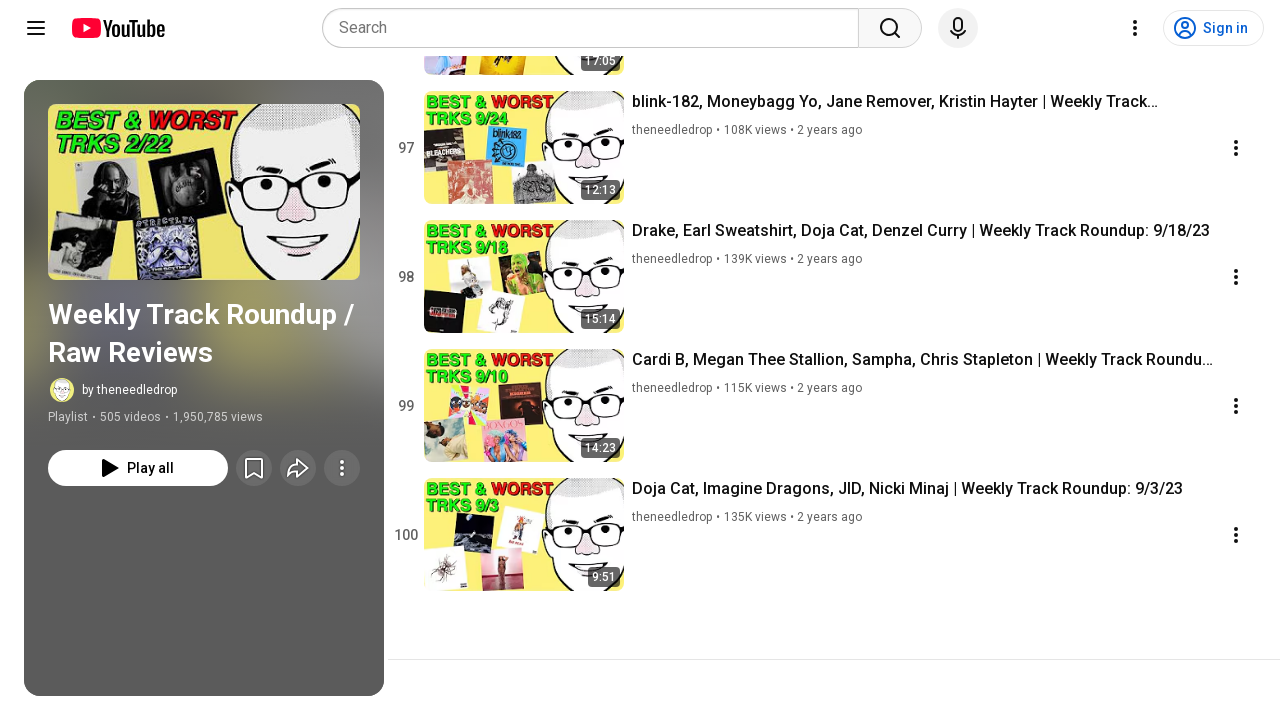

Verified all playlist videos are visible after infinite scroll complete
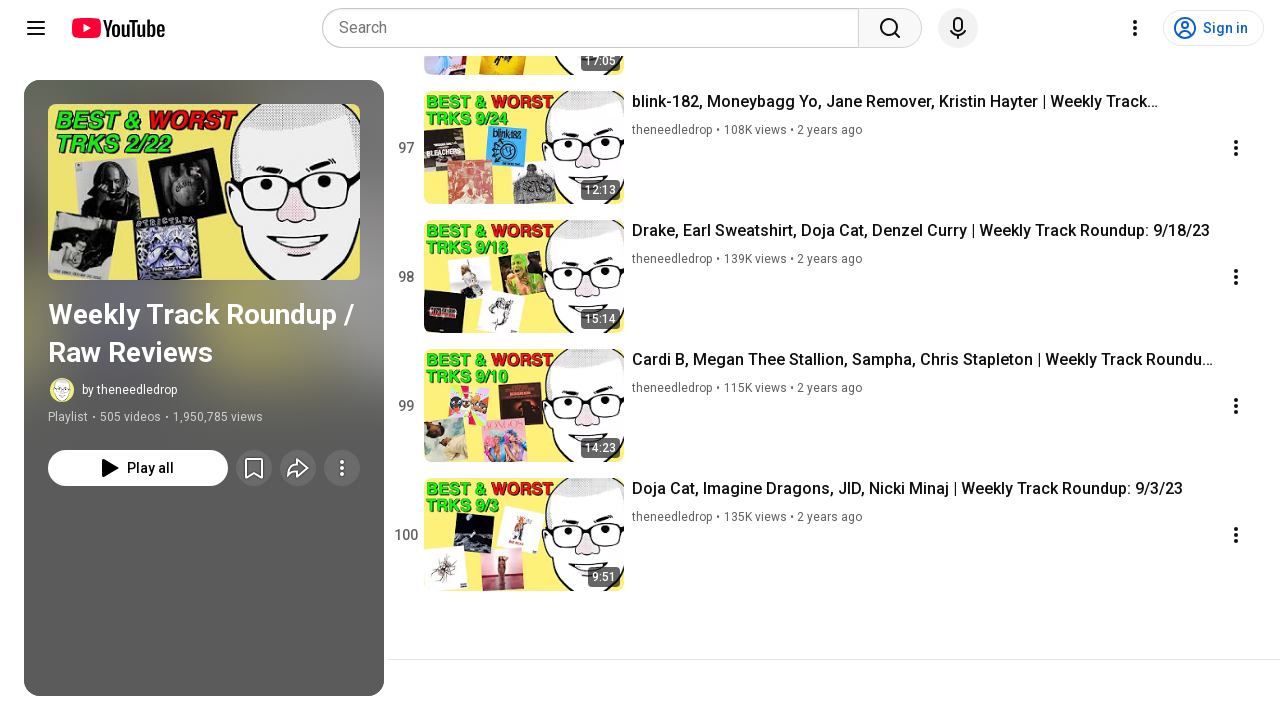

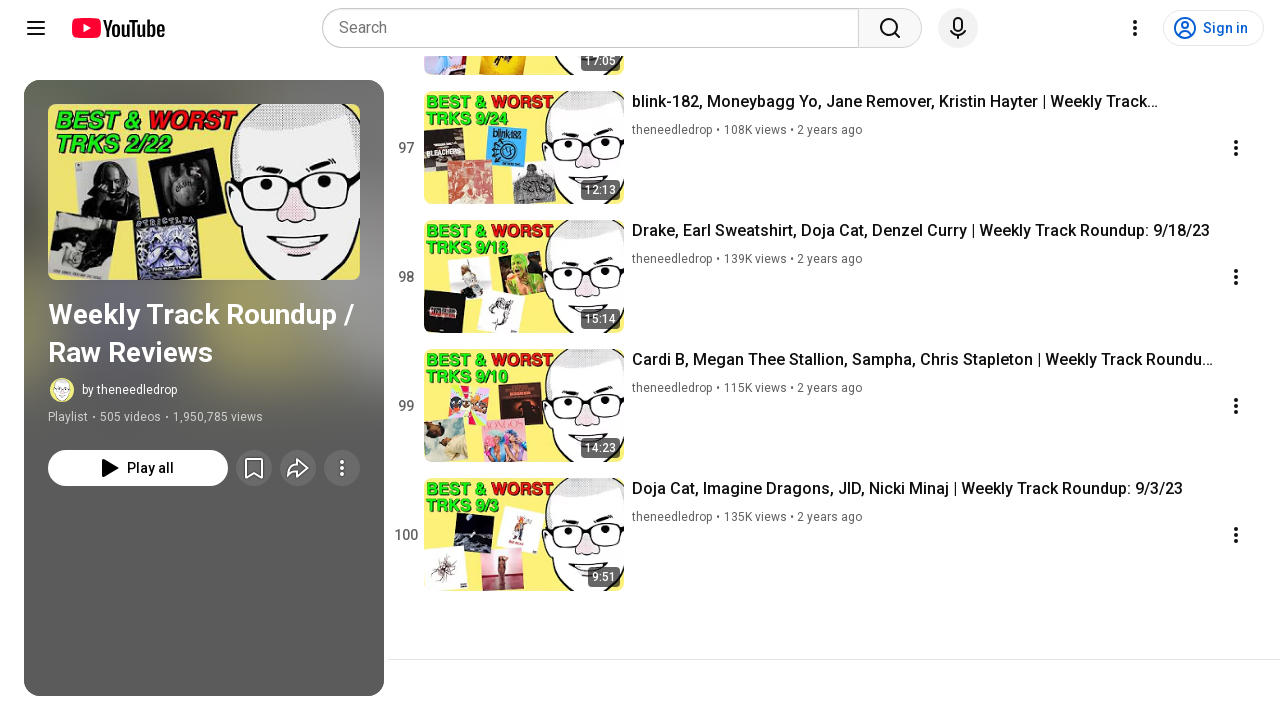